Tests basic browser navigation functionality including navigating to a different URL, going back and forward in browser history, and refreshing the page.

Starting URL: https://www.selenium.dev/selenium/web/web-form.html

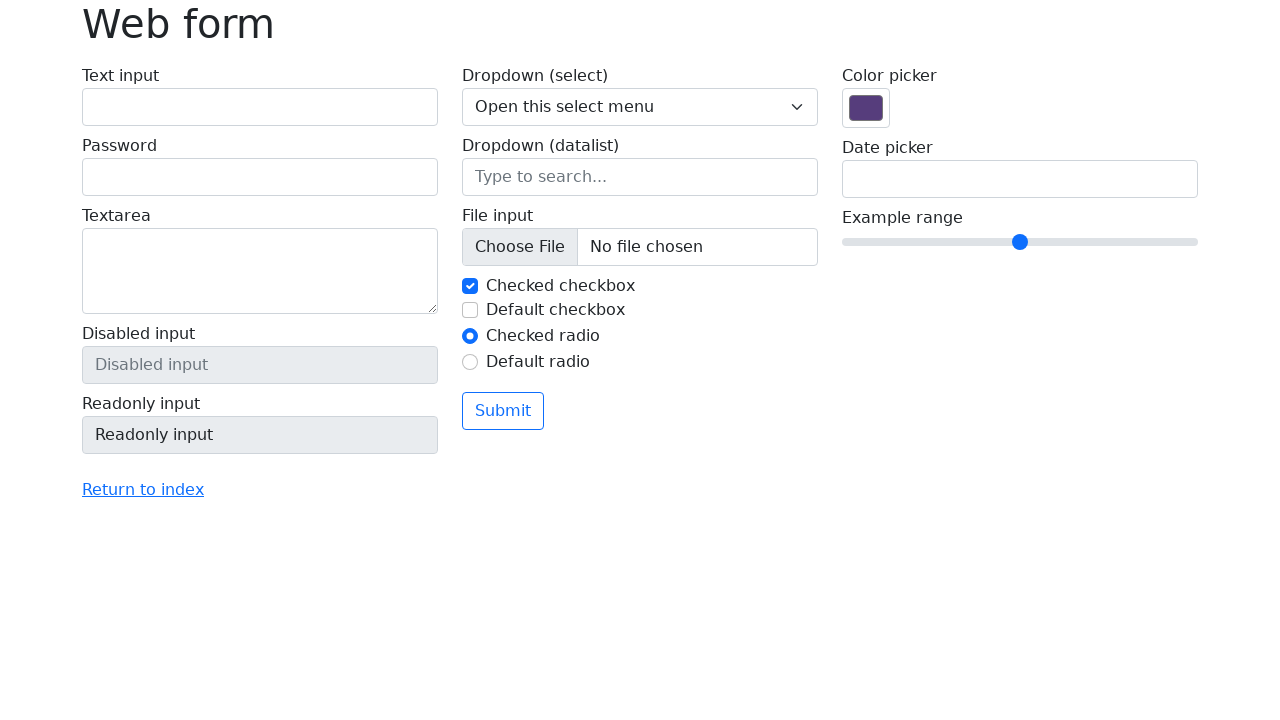

Navigated to https://the-internet.herokuapp.com
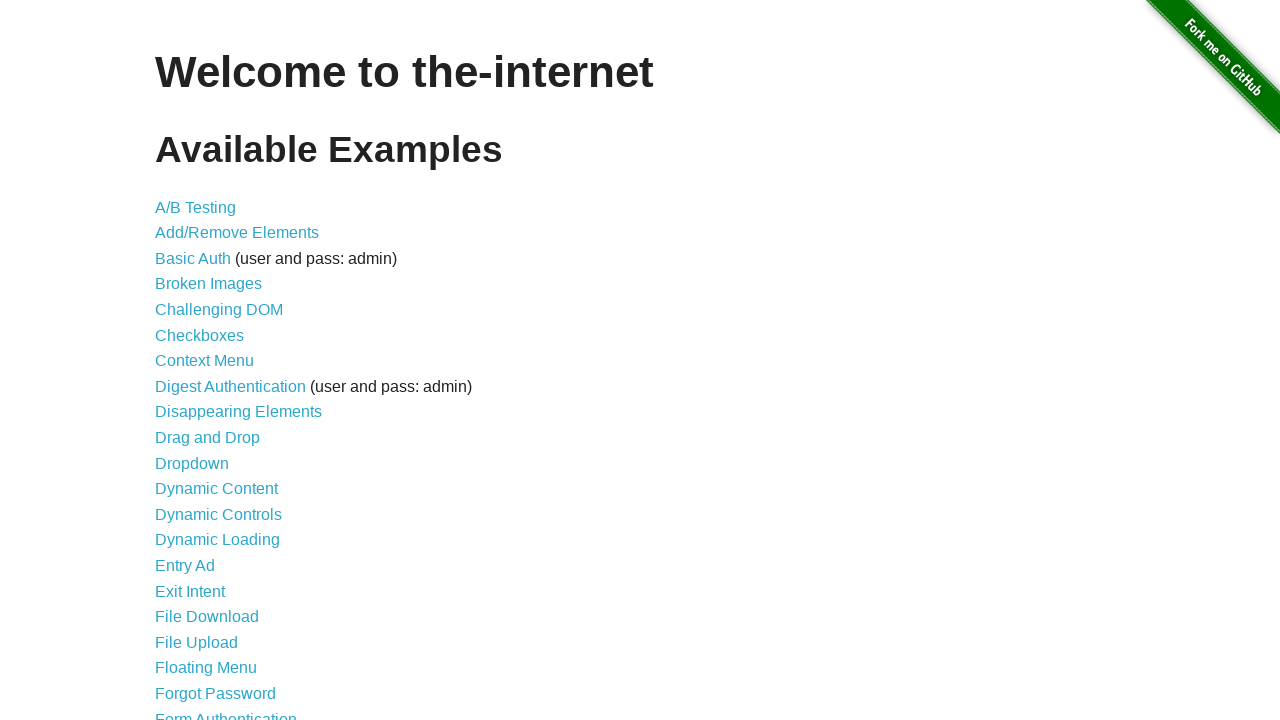

Navigated back in browser history to selenium web-form page
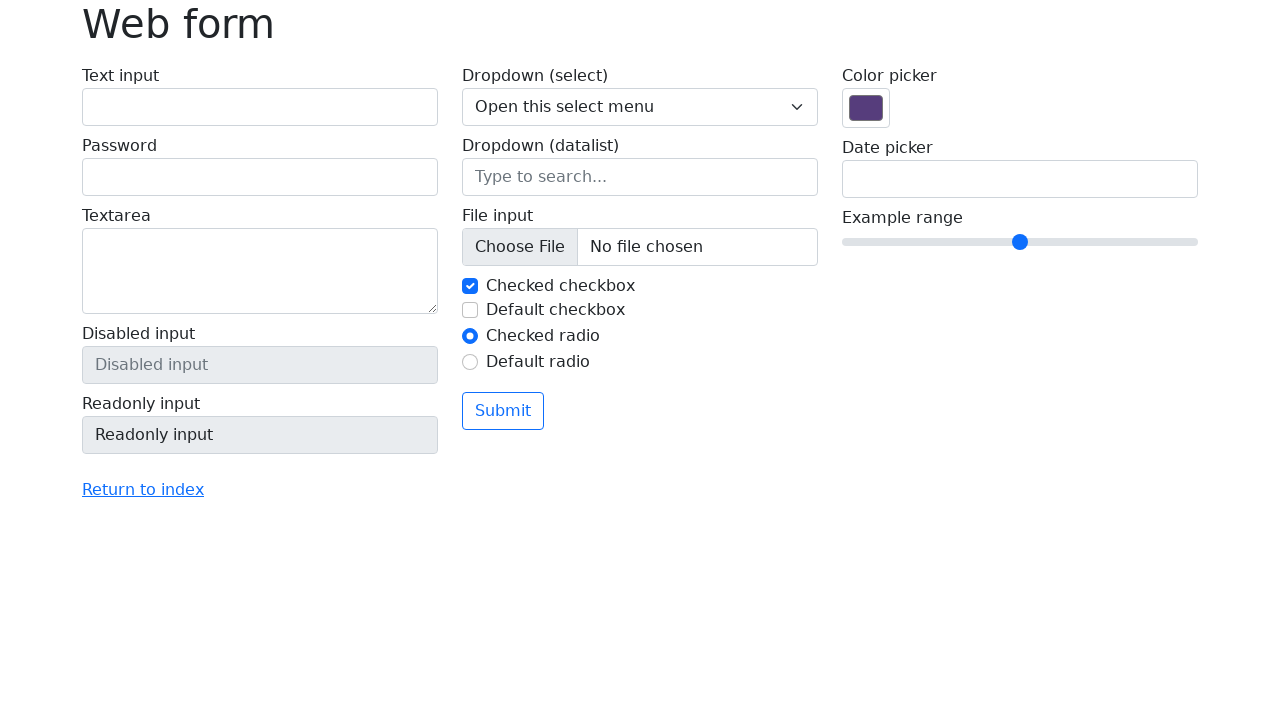

Navigated forward in browser history to the-internet.herokuapp.com
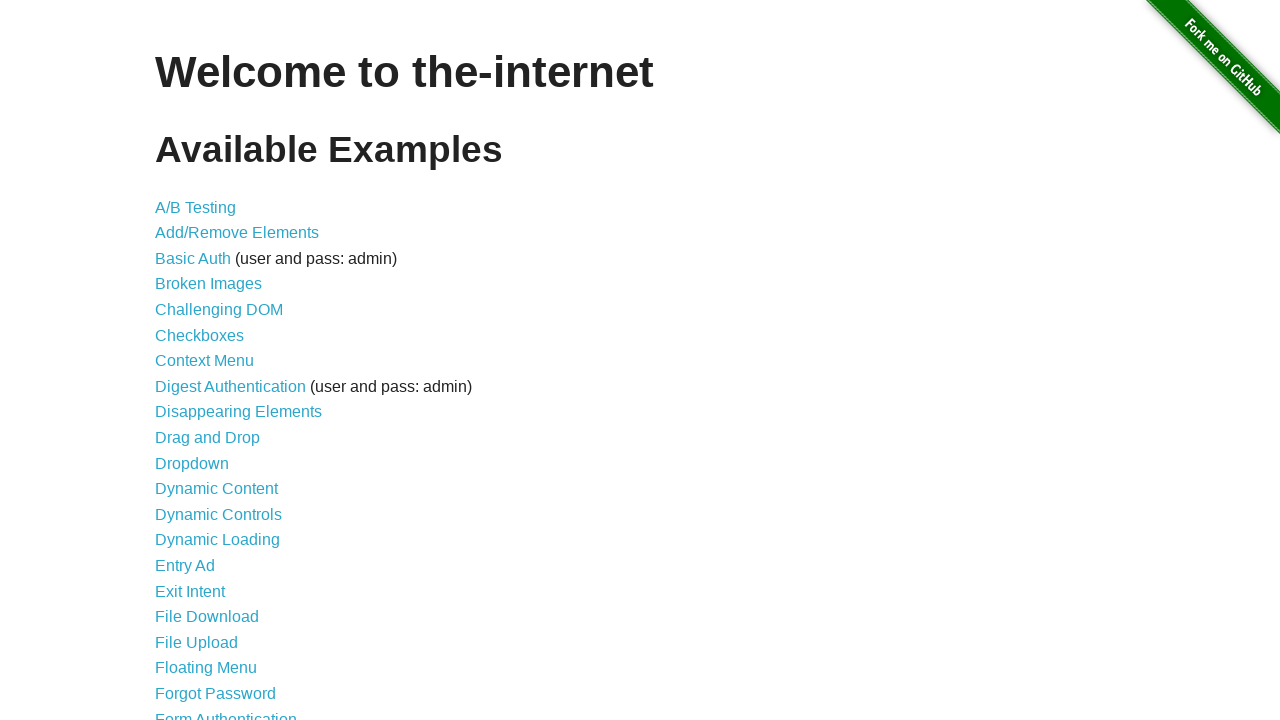

Refreshed the current page
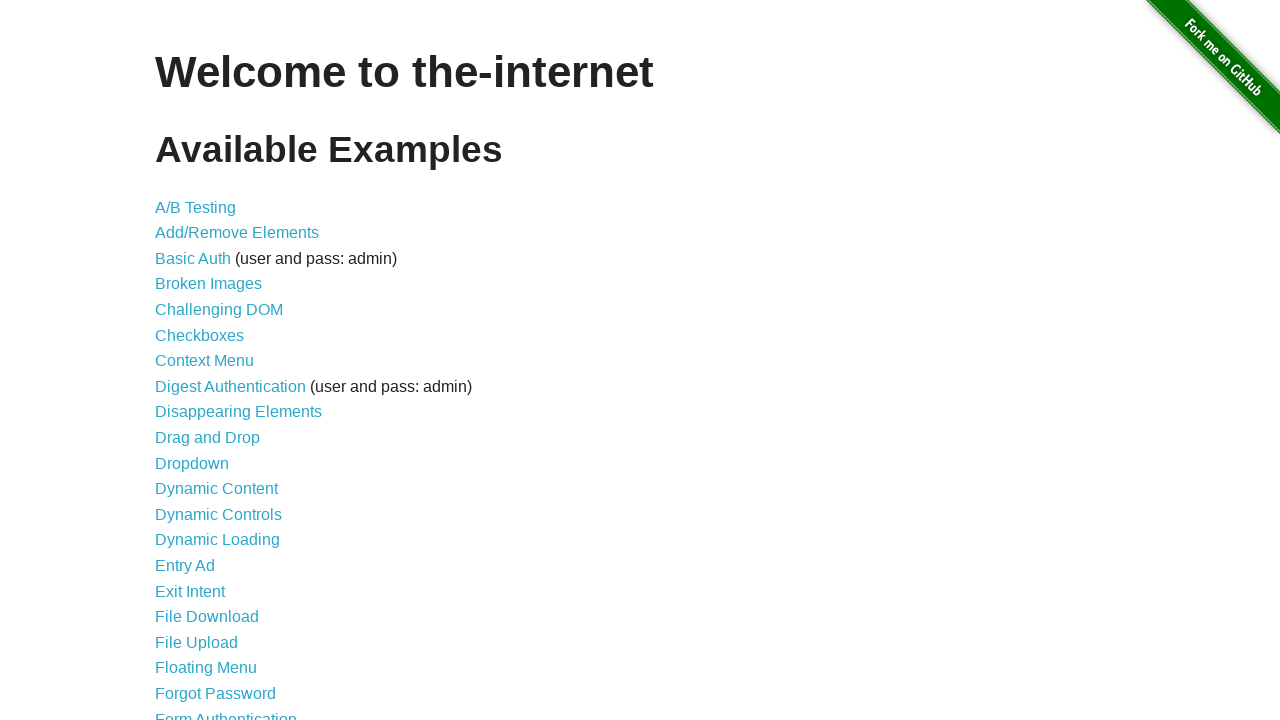

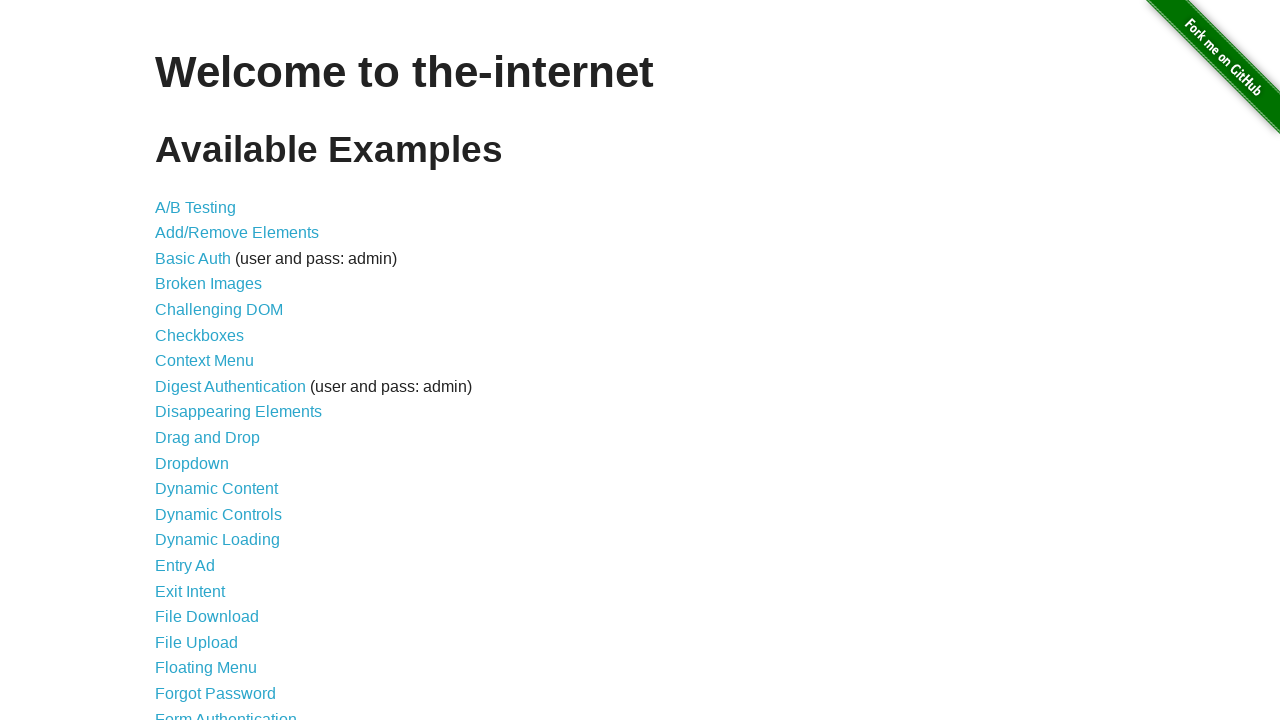